Tests multi-selection functionality on jQuery UI selectable demo by using Ctrl+click to select multiple non-consecutive items

Starting URL: https://jqueryui.com/selectable/

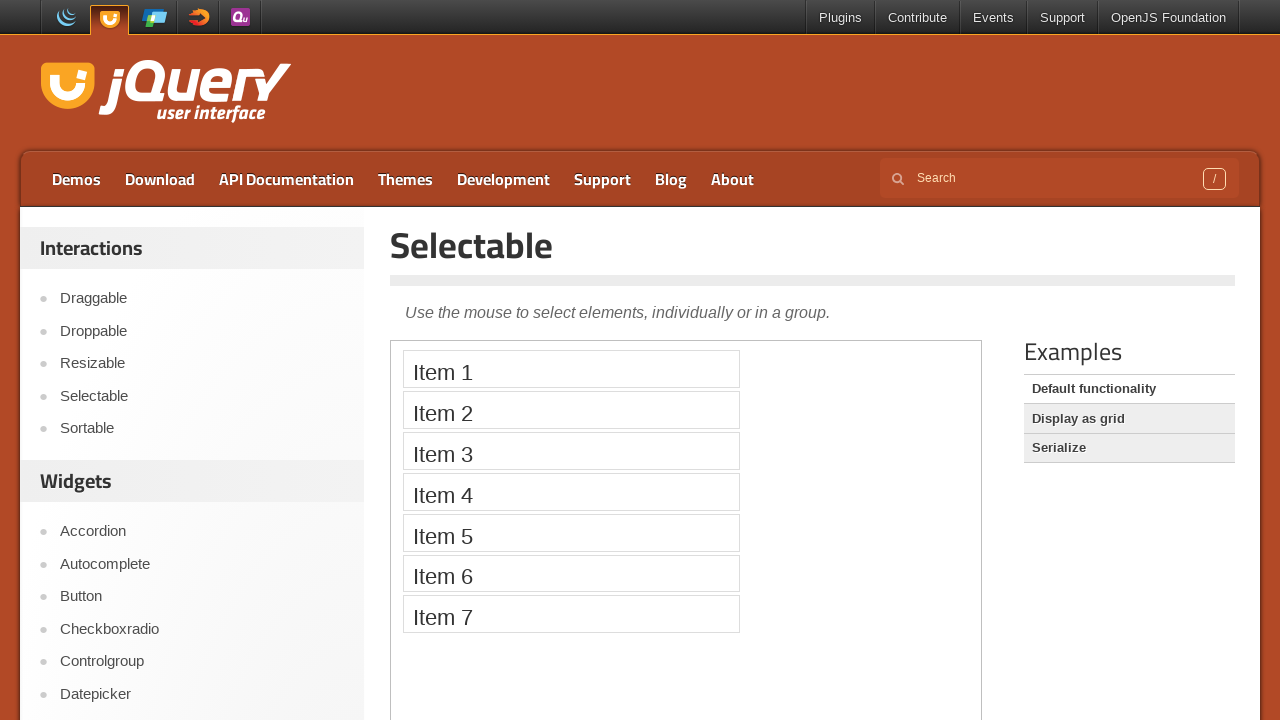

Located the demo frame containing the selectable widget
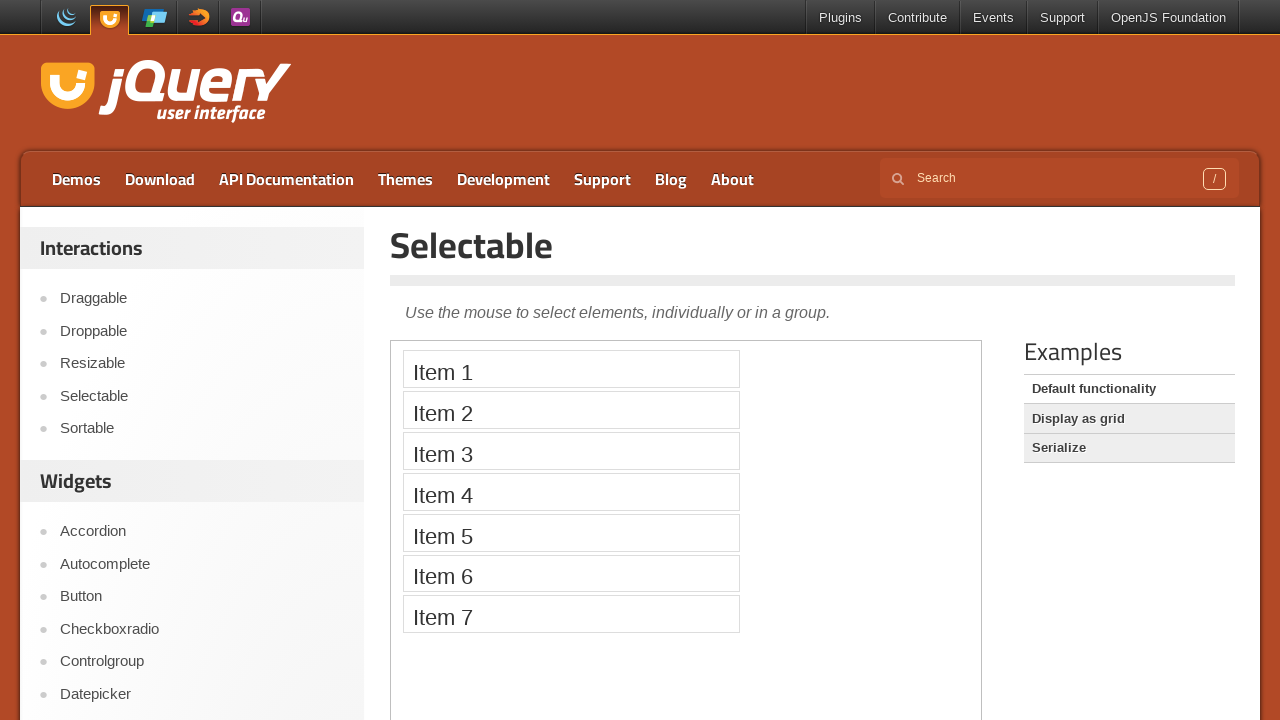

Located Item 2 element in the selectable list
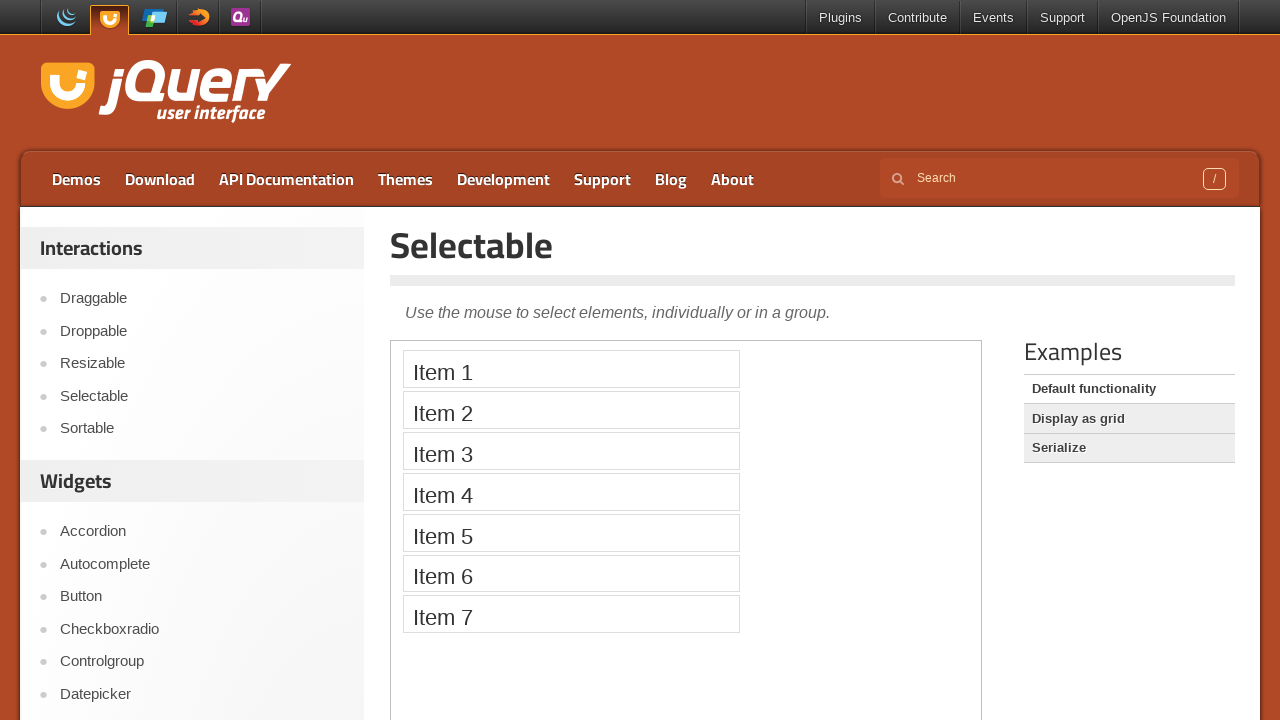

Located Item 4 element in the selectable list
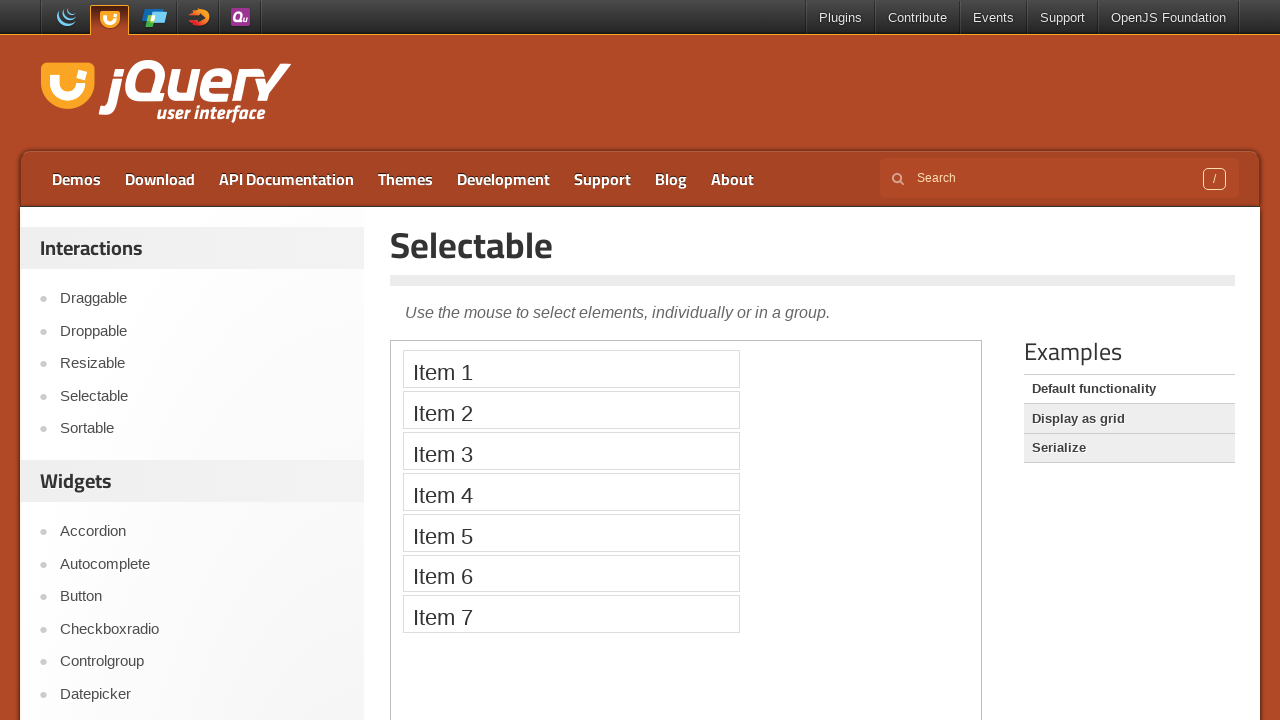

Ctrl+clicked Item 2 to begin multi-selection at (571, 410) on .demo-frame >> internal:control=enter-frame >> xpath=//li[text()='Item 2']
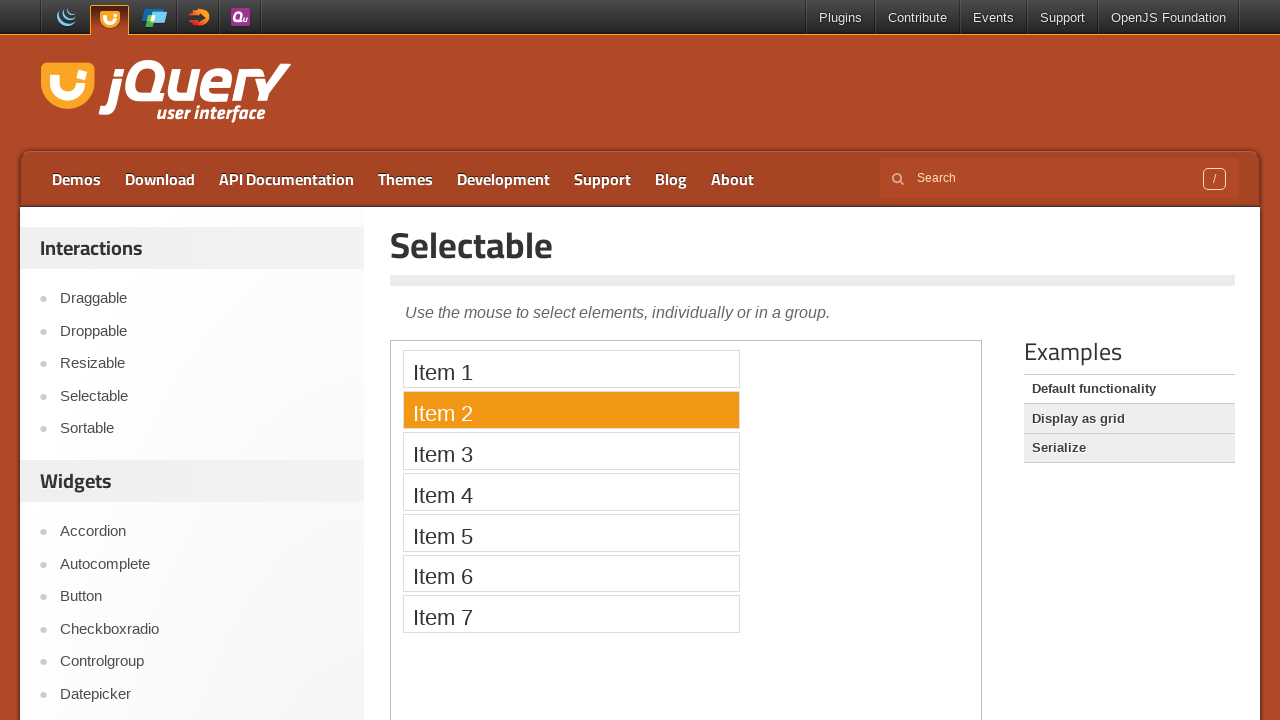

Ctrl+clicked Item 4 to add to multi-selection at (571, 492) on .demo-frame >> internal:control=enter-frame >> xpath=//li[text()='Item 4']
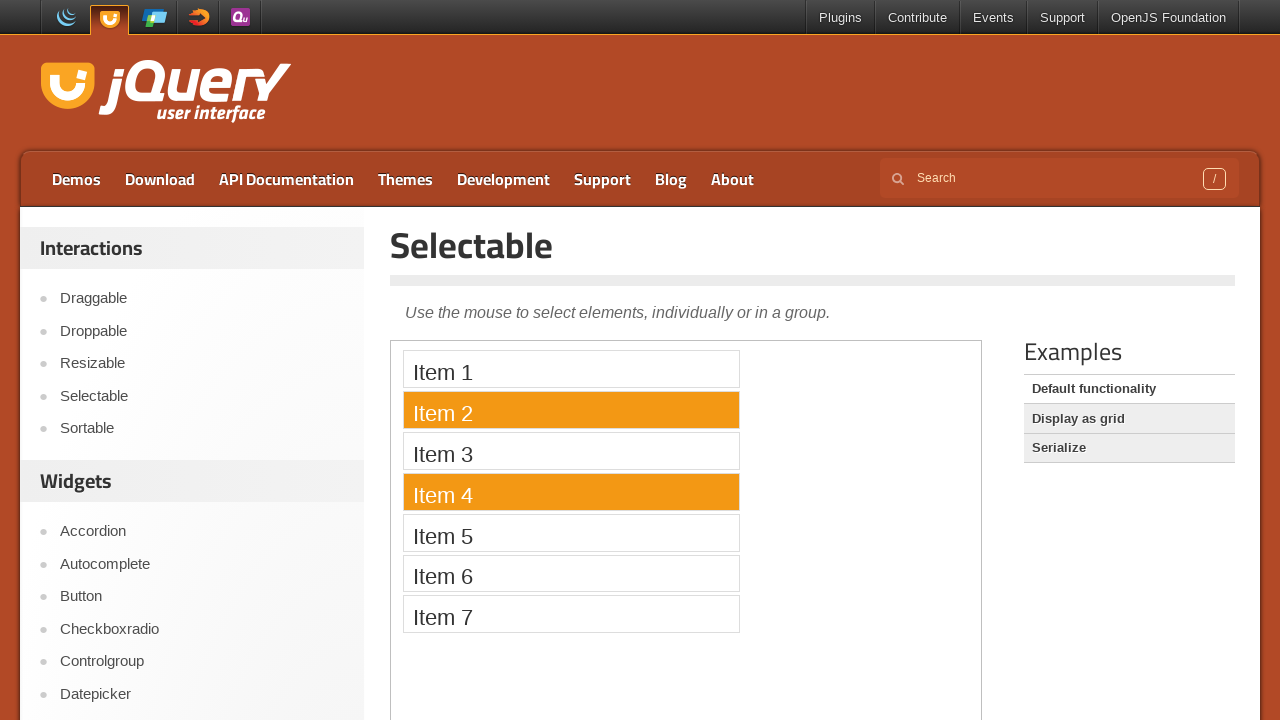

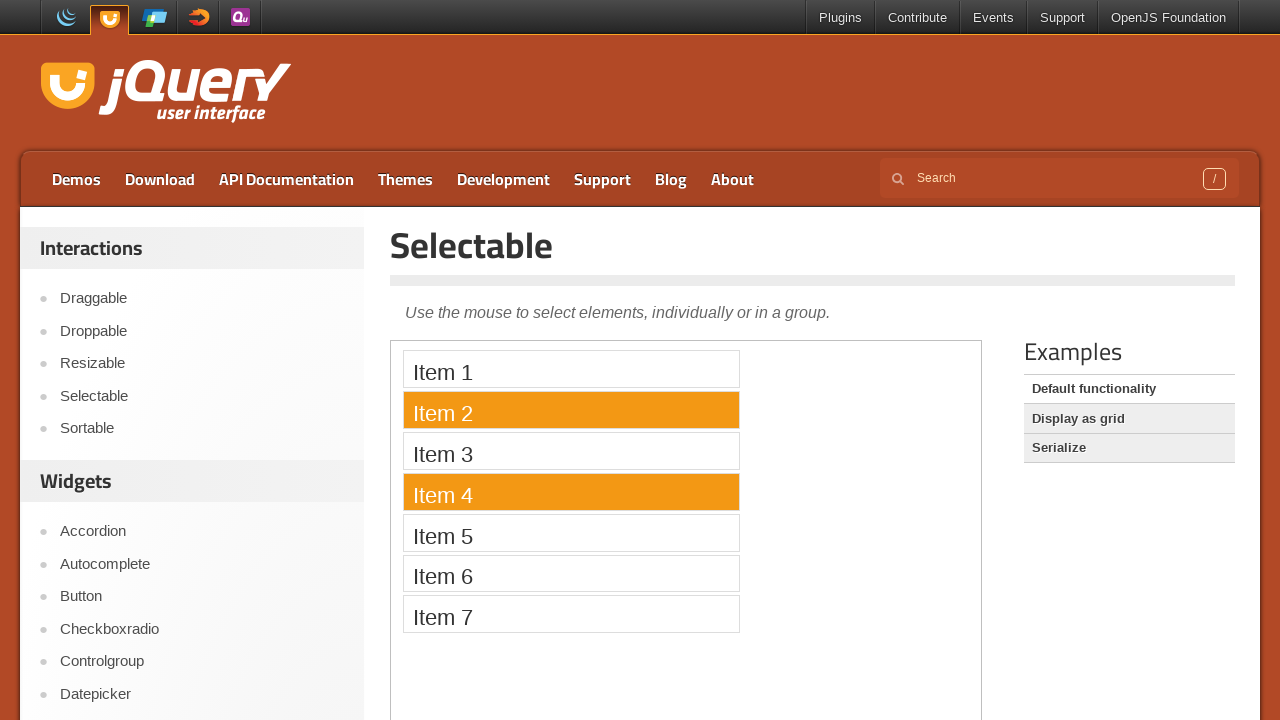